Tests dynamic loading functionality by clicking on a link to view a hidden element, starting the loading process, and waiting for the "Hello World!" text to appear

Starting URL: http://the-internet.herokuapp.com/dynamic_loading

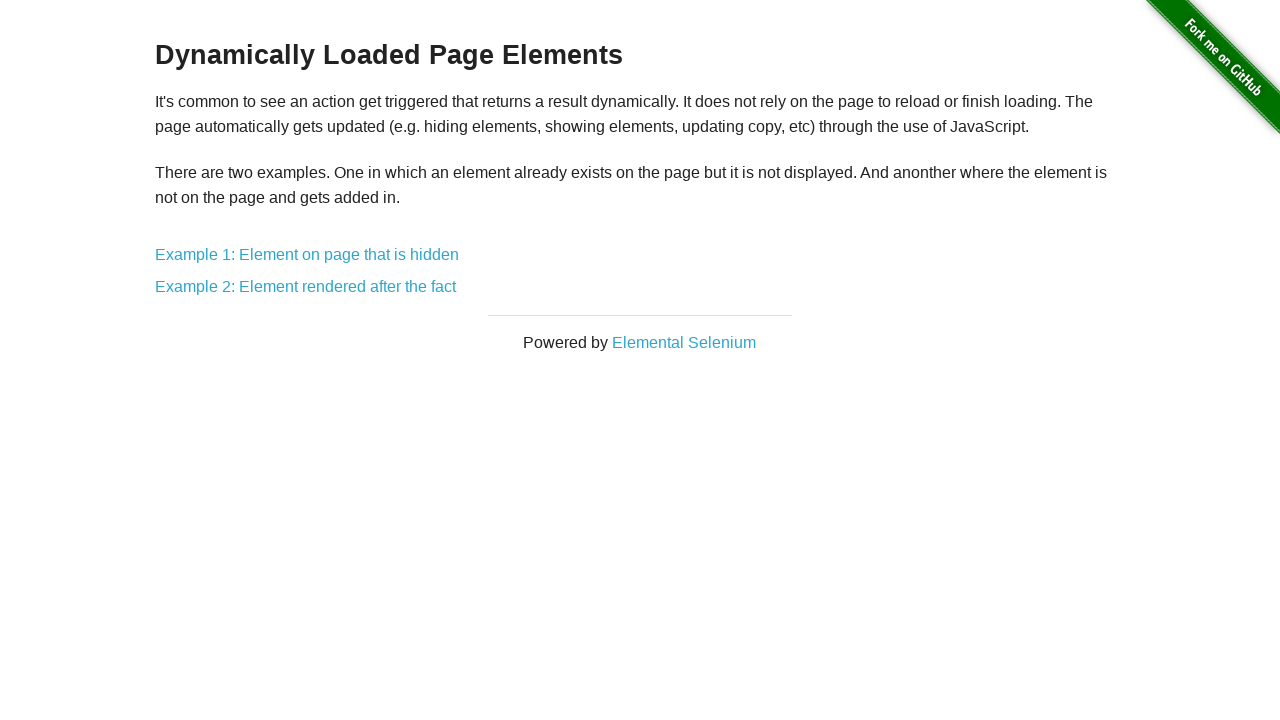

Clicked on the link to view the hidden element example at (307, 255) on text=that is hidden
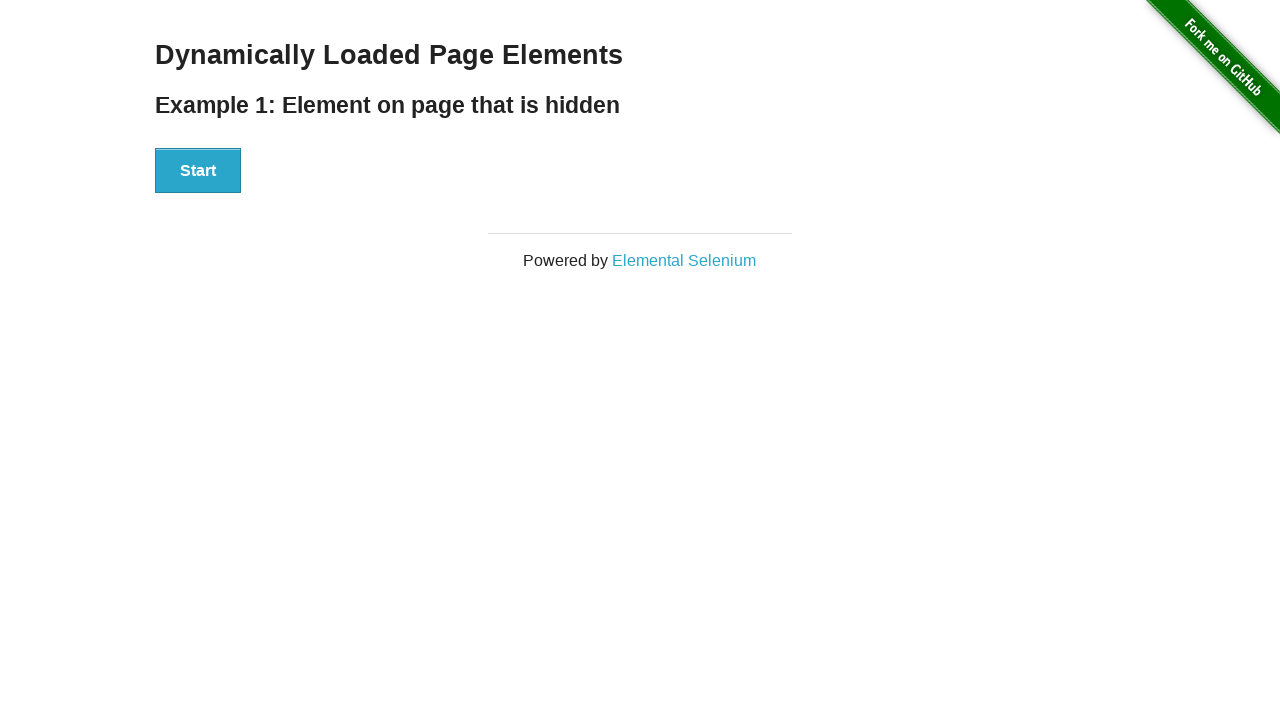

Clicked Start button to initiate dynamic loading at (198, 171) on xpath=//button[text()='Start']
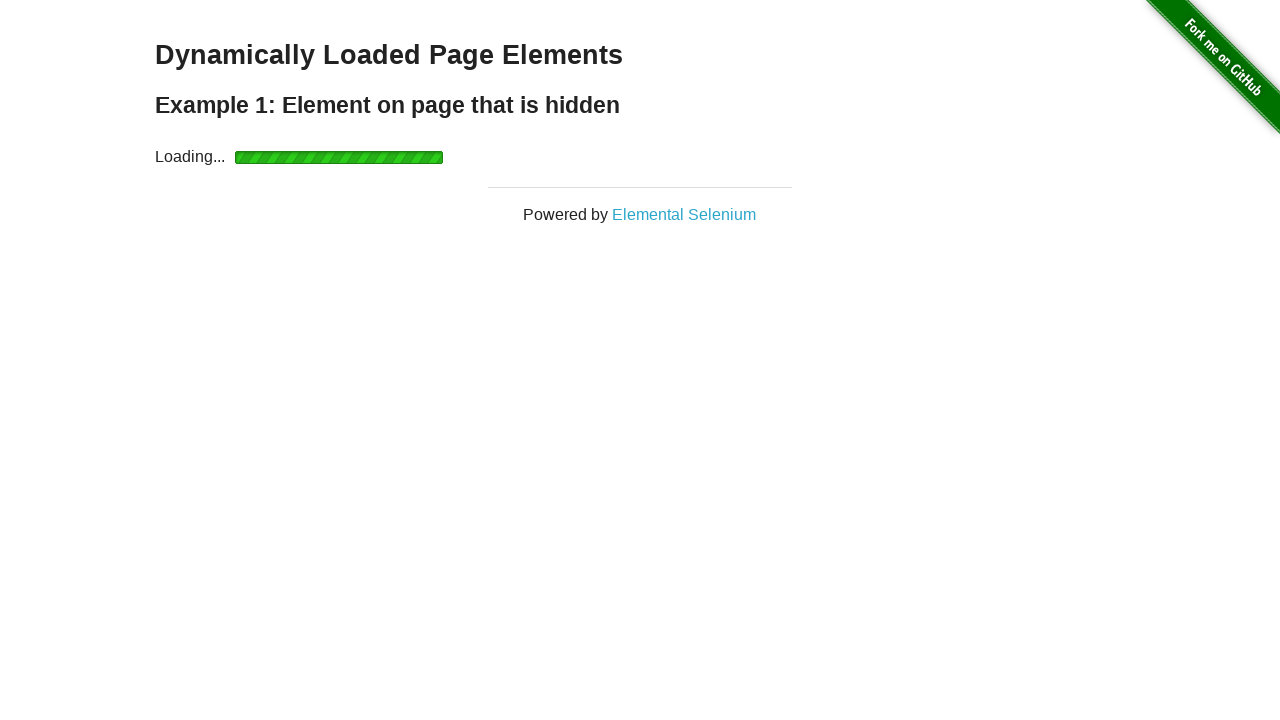

Waited for 'Hello World!' text to appear in #finish h4 element
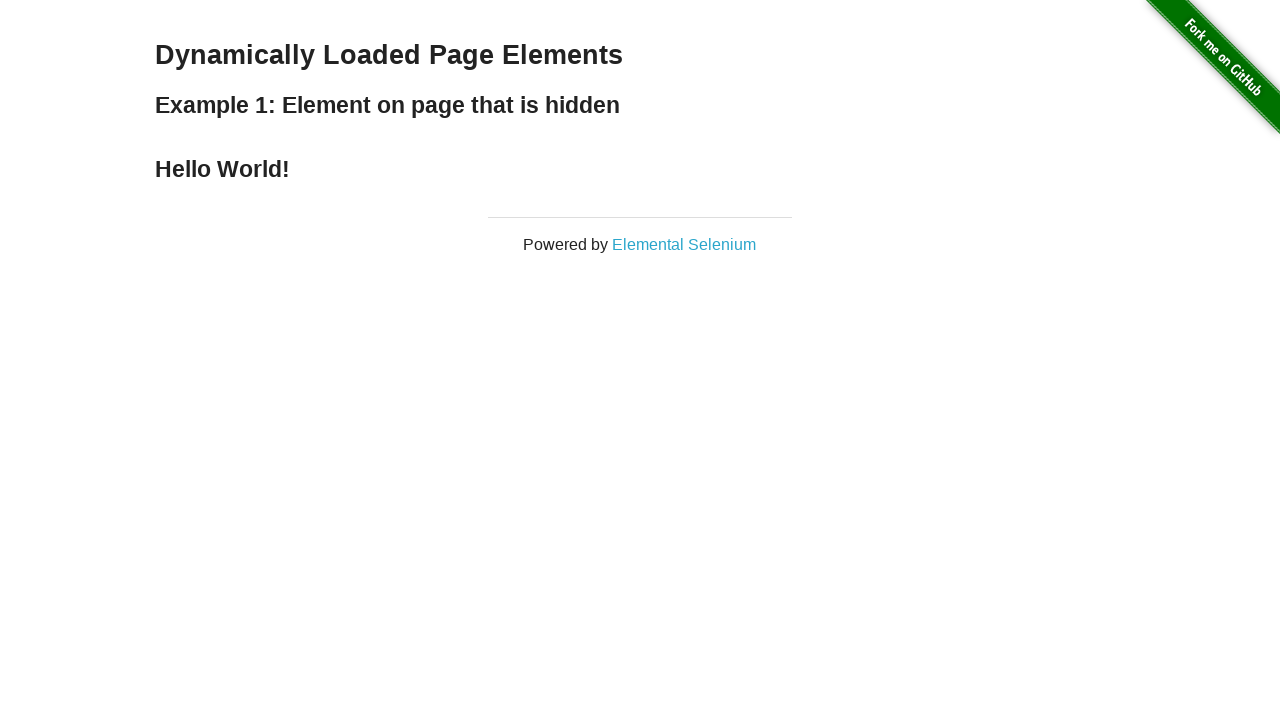

Retrieved text content from element: 'Hello World!'
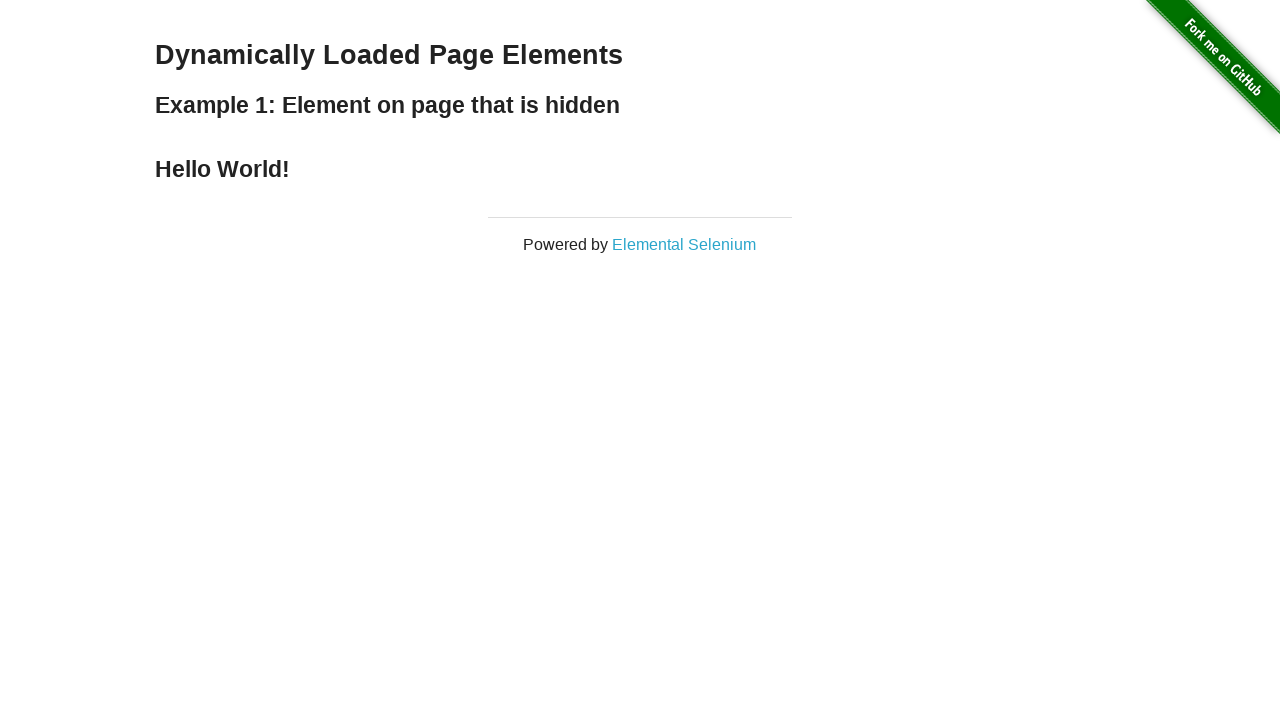

Assertion passed: 'World' found in element text
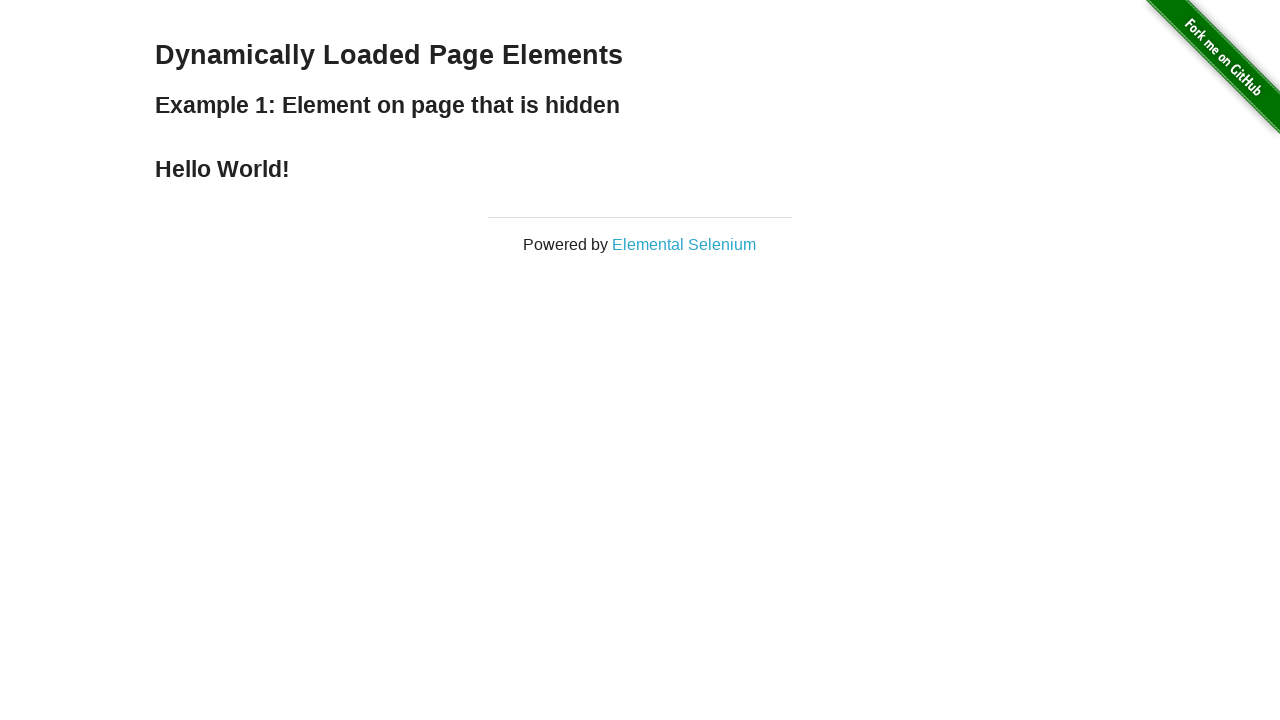

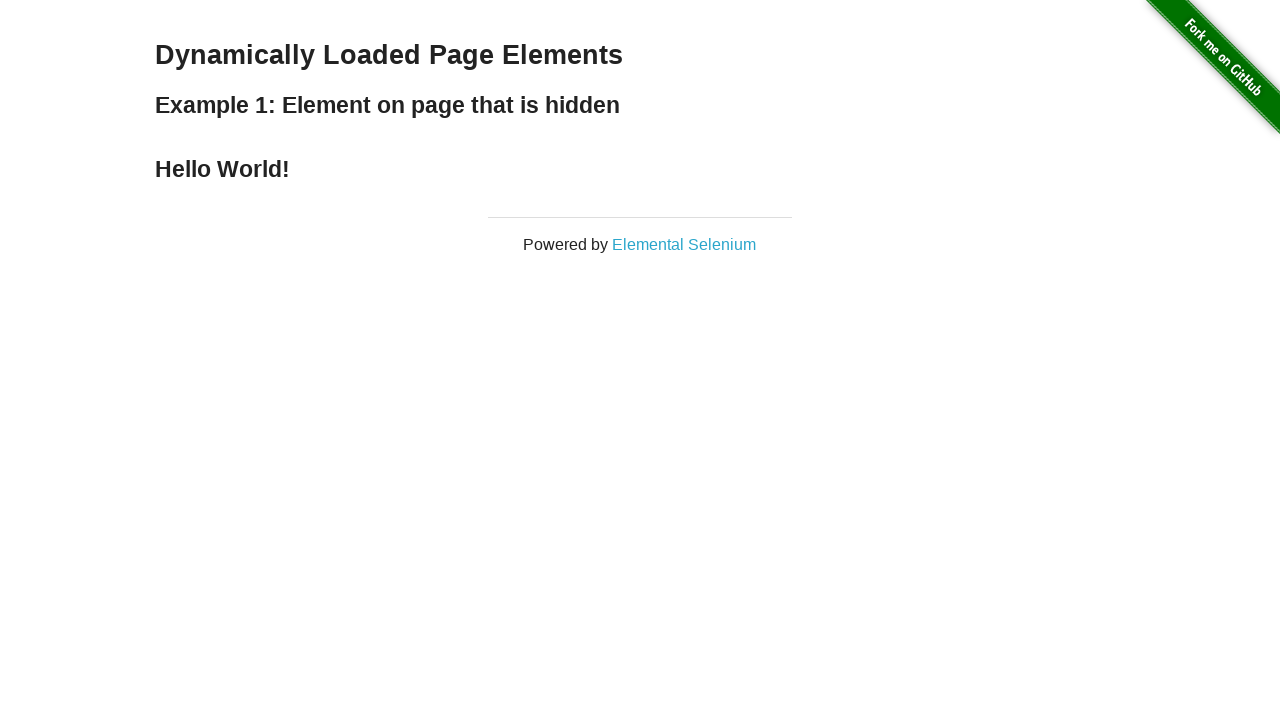